Tests form interaction by extracting a value from an element attribute, calculating a mathematical result, filling it into an answer field, selecting a checkbox and radio button, and submitting the form.

Starting URL: http://suninjuly.github.io/get_attribute.html

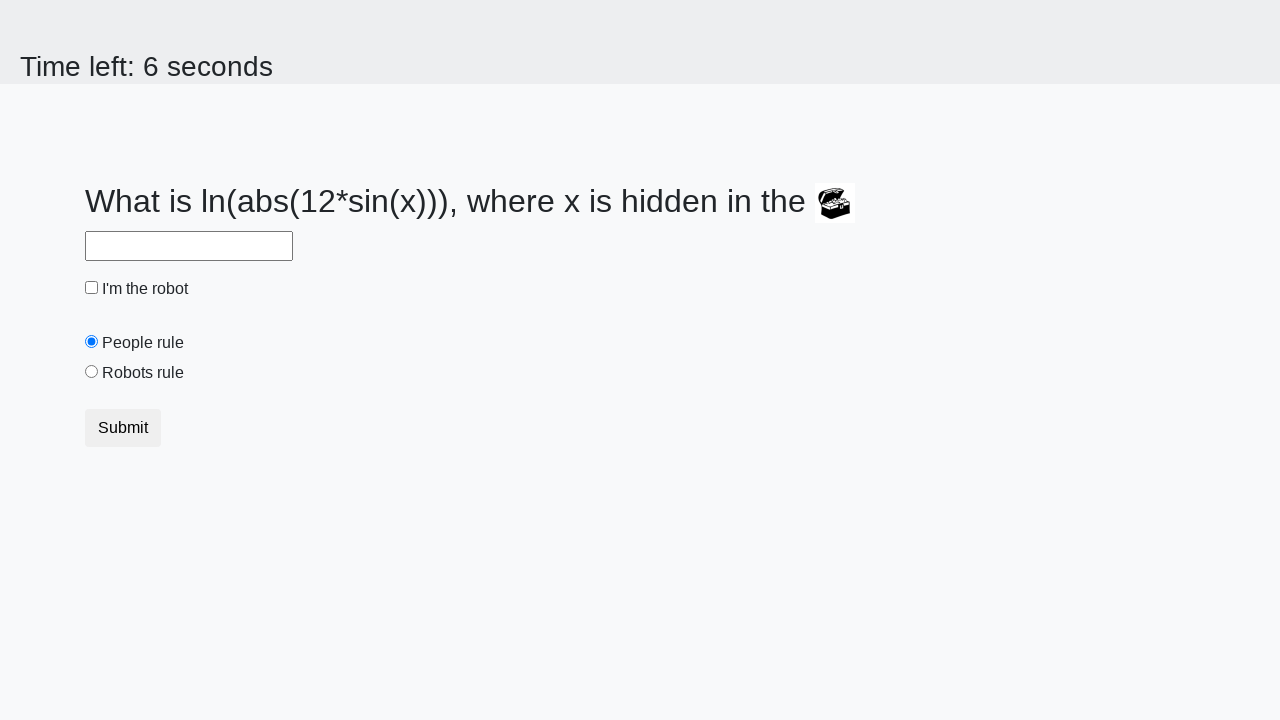

Retrieved valuex attribute from treasure element
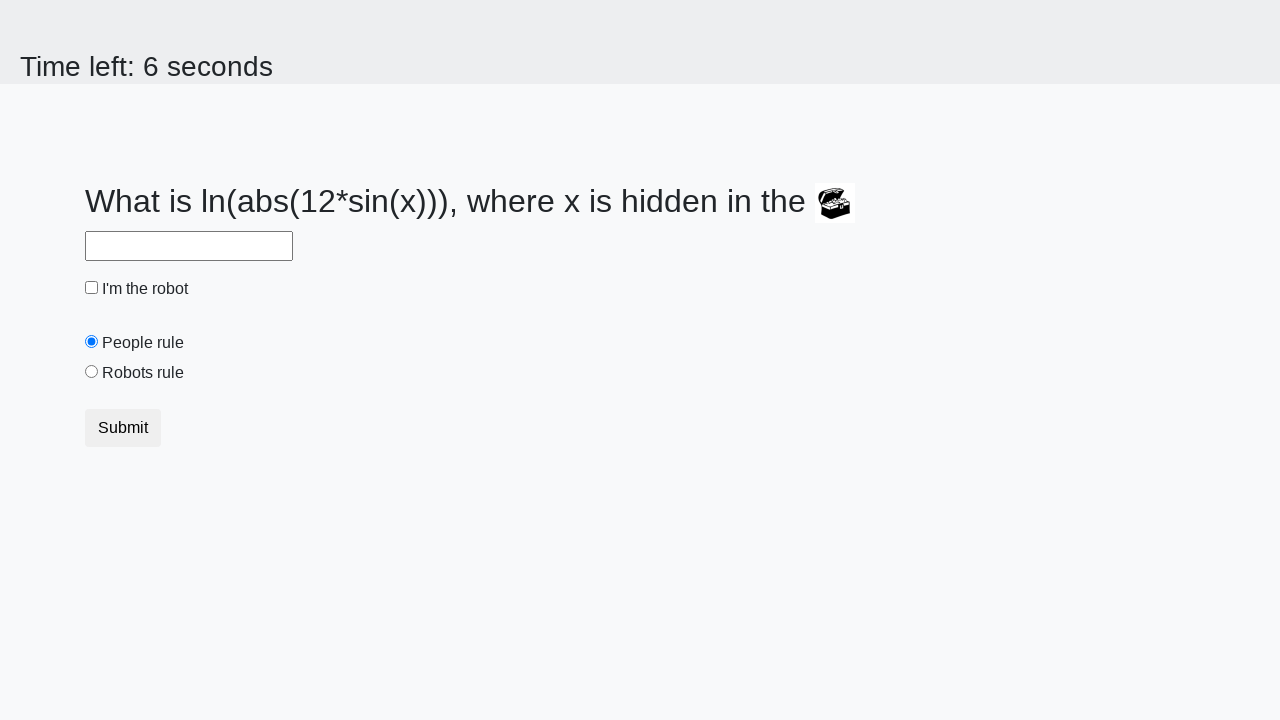

Calculated mathematical result using log(sin) formula
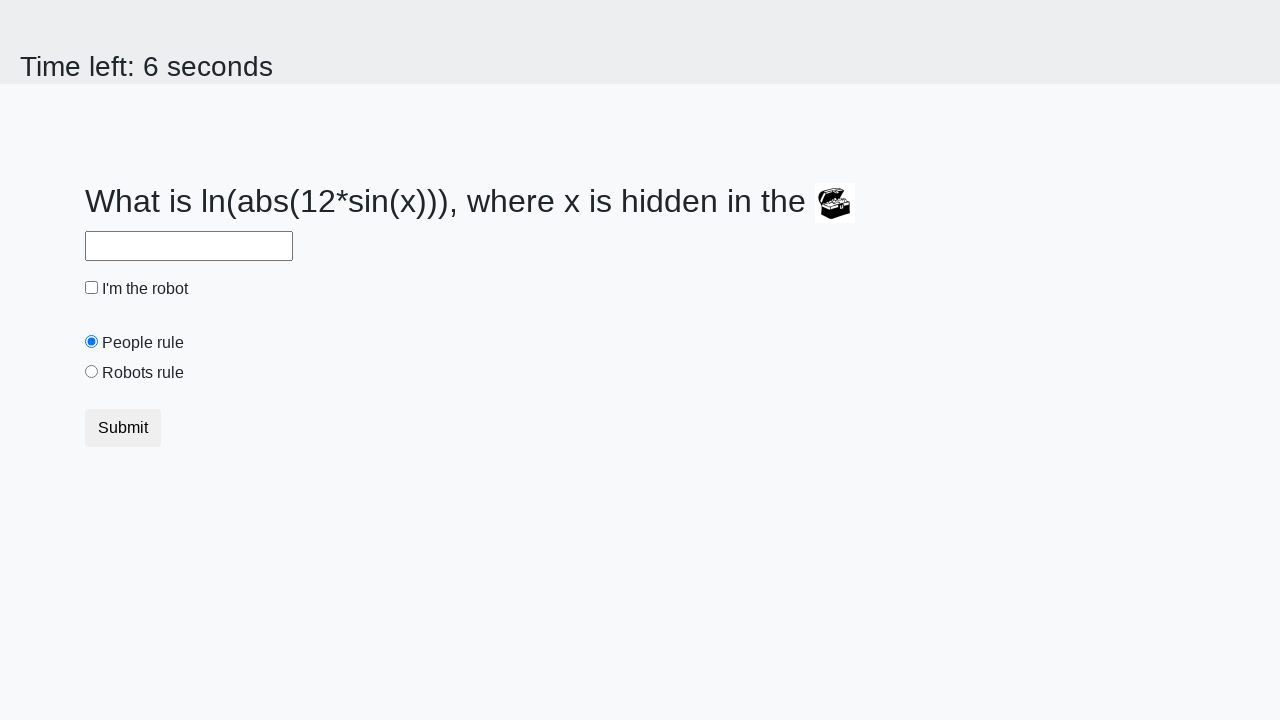

Filled answer field with calculated value on #answer
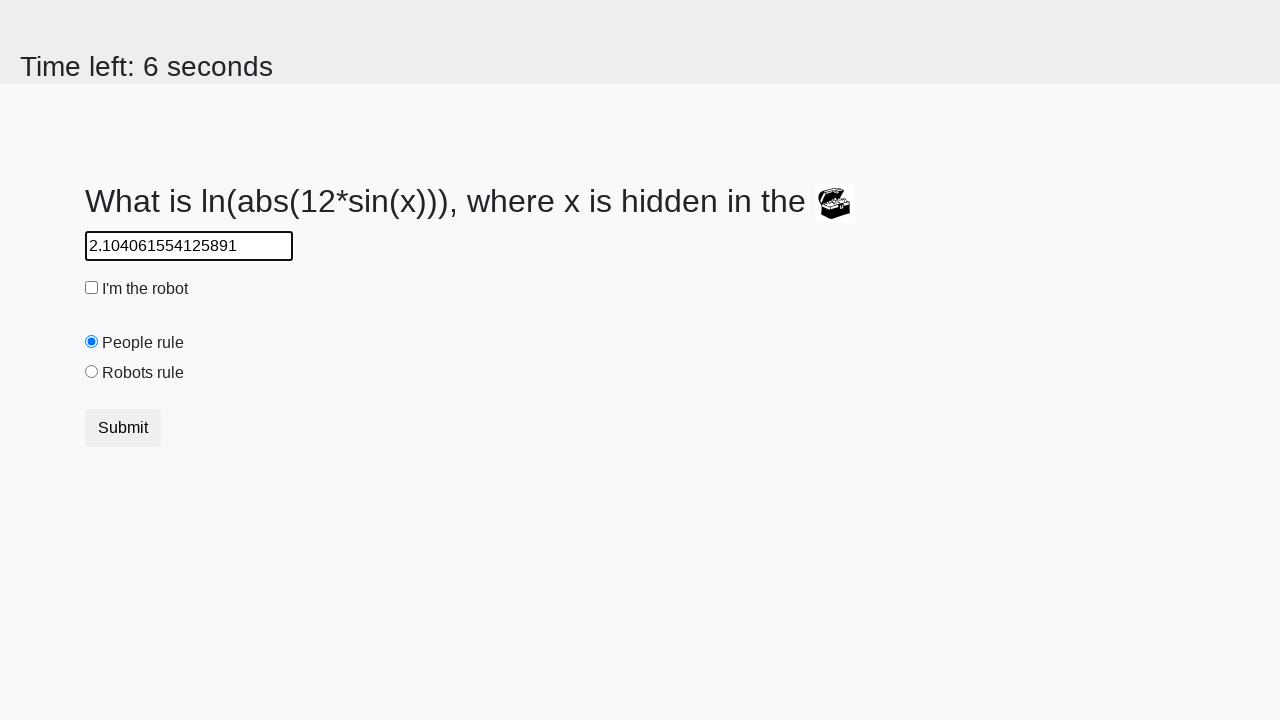

Clicked the robot checkbox at (92, 288) on #robotCheckbox
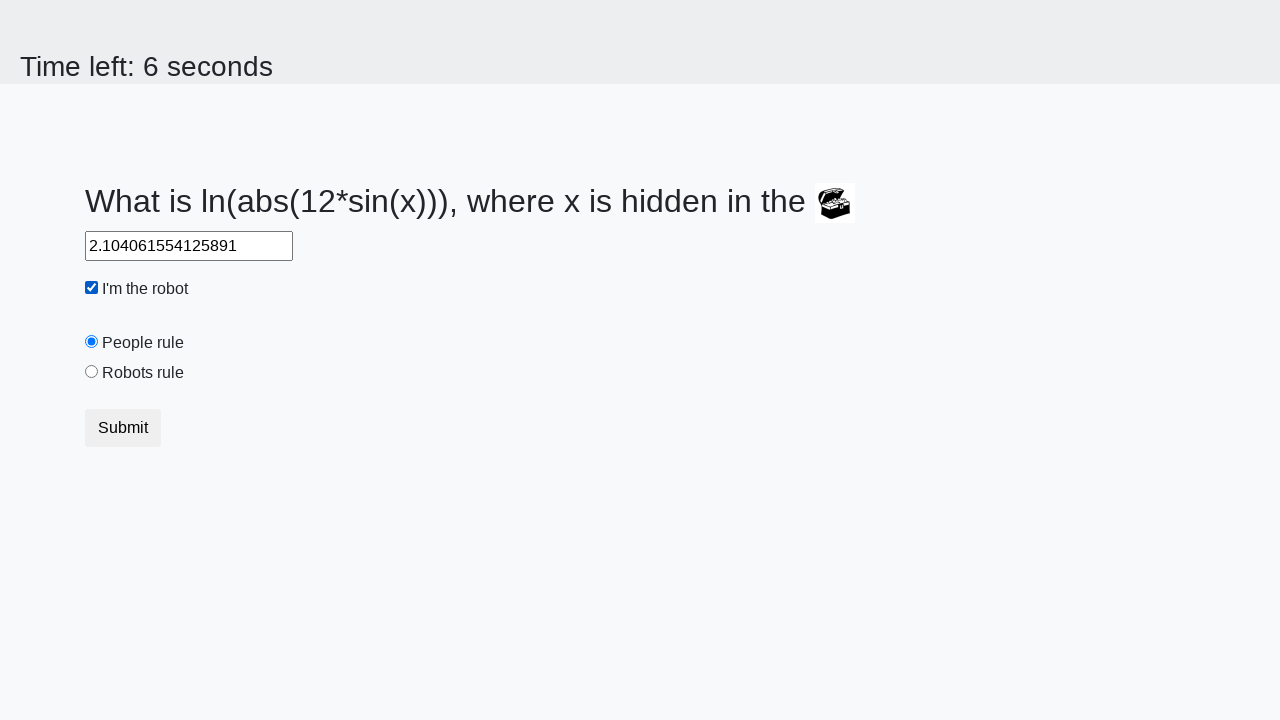

Clicked the robots rule radio button at (92, 372) on #robotsRule
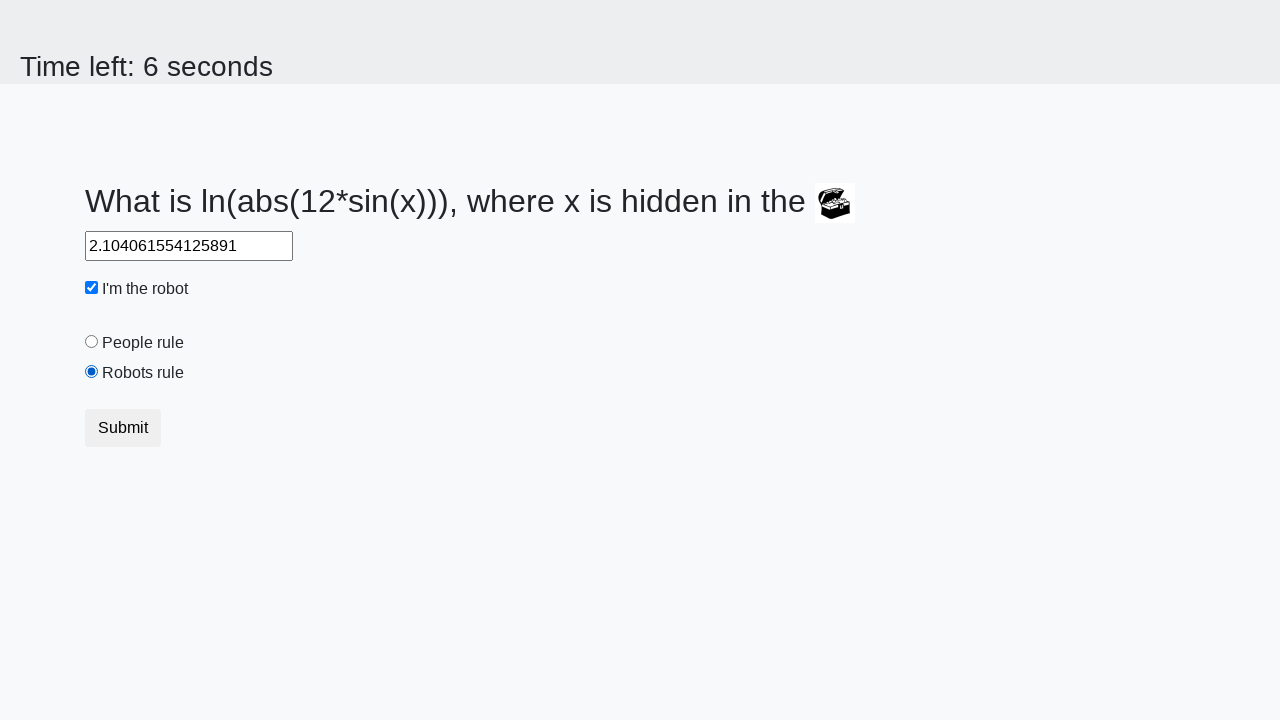

Clicked submit button to complete form submission at (123, 428) on .btn.btn-default
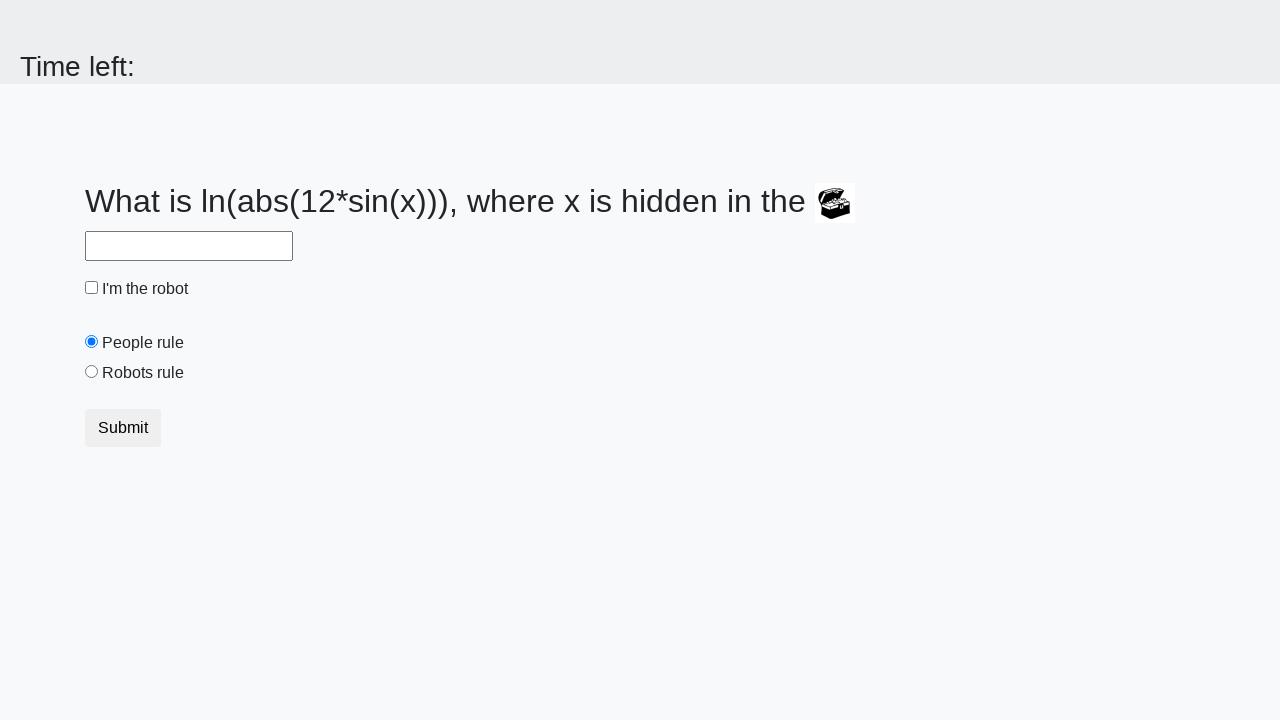

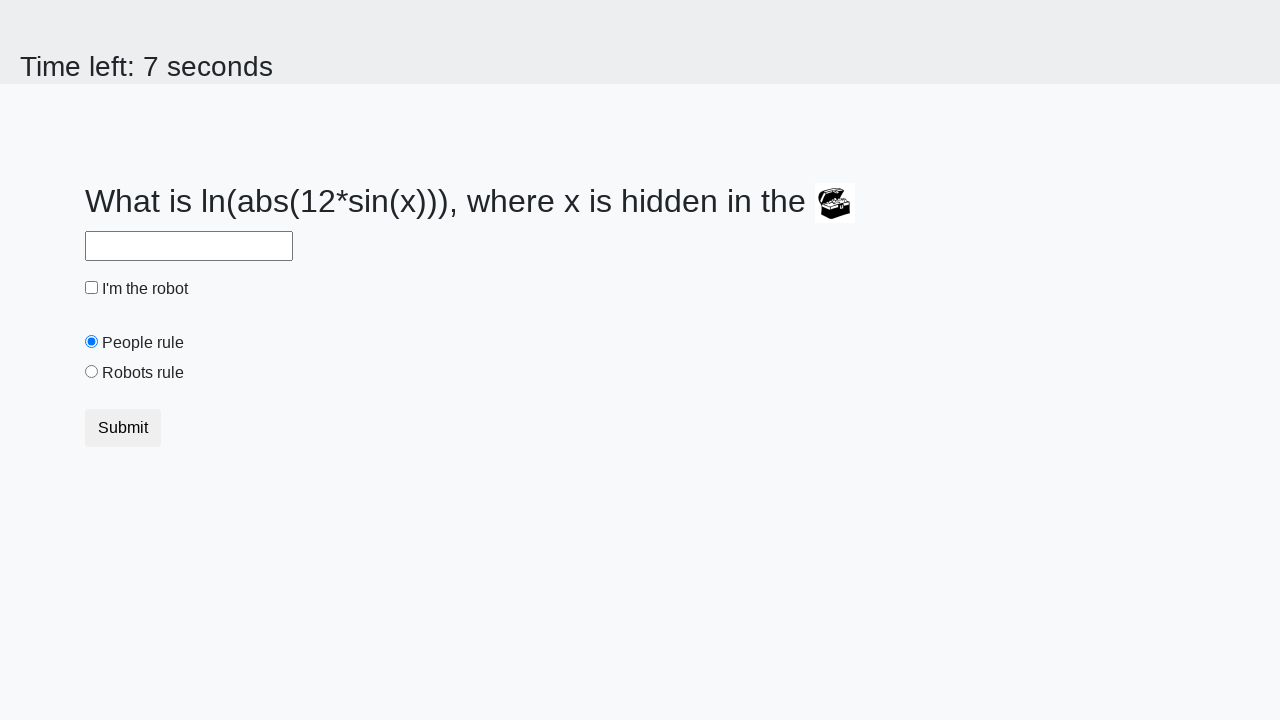